Tests dynamic content interaction by clicking a button to reveal checkboxes and then selecting Option 1

Starting URL: https://syntaxprojects.com/synchronization-waits-homework.php

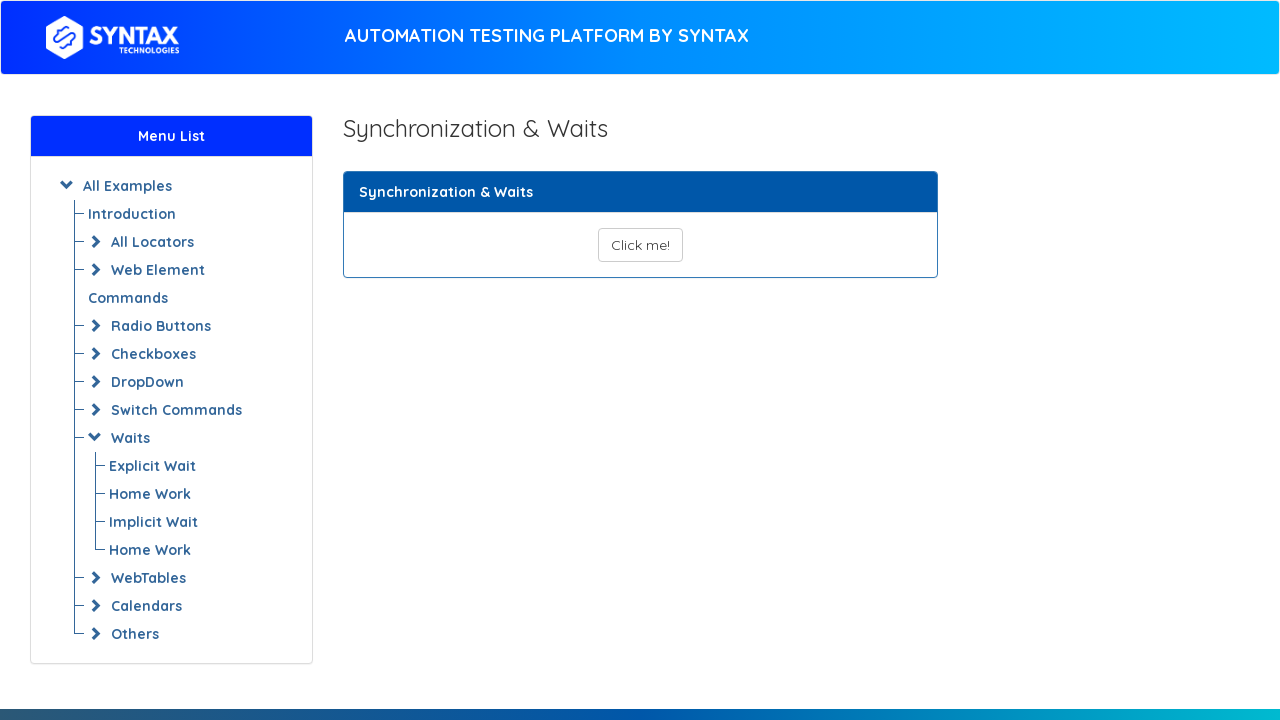

Clicked button to reveal checkbox options at (640, 245) on button#show_text_synchronize_three
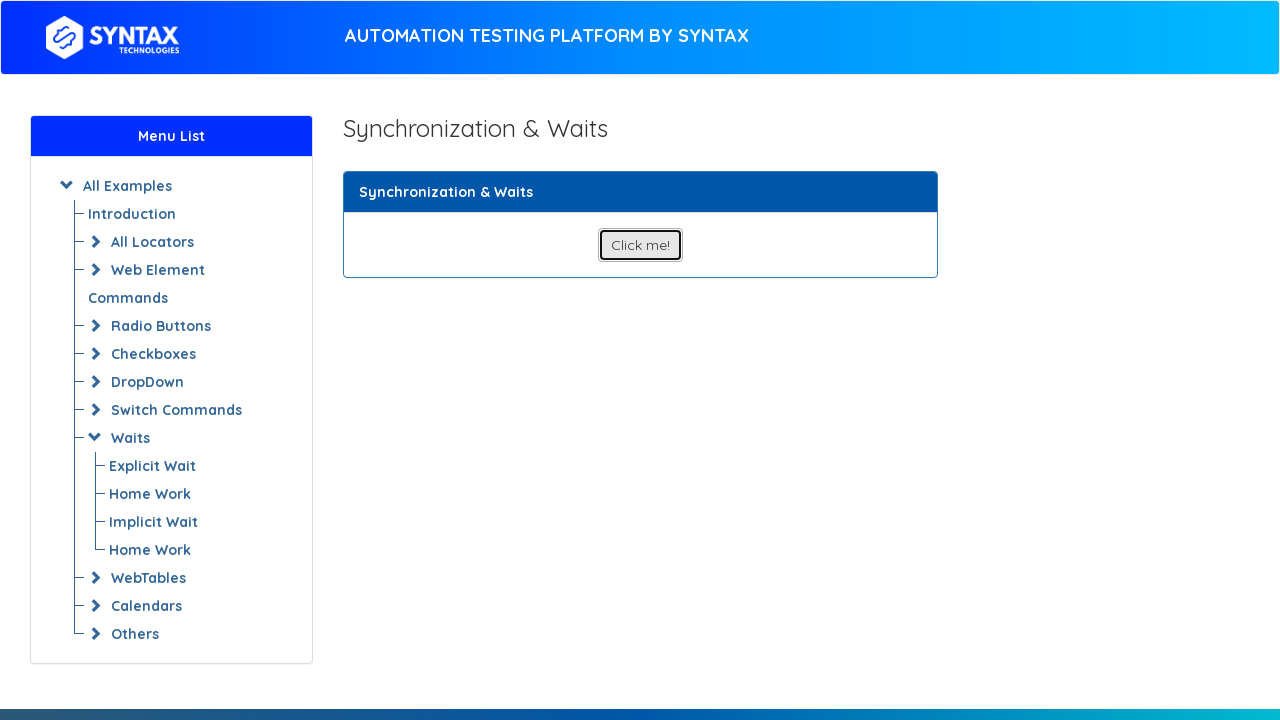

Selected Option 1 checkbox at (608, 345) on input[value='Option-1']
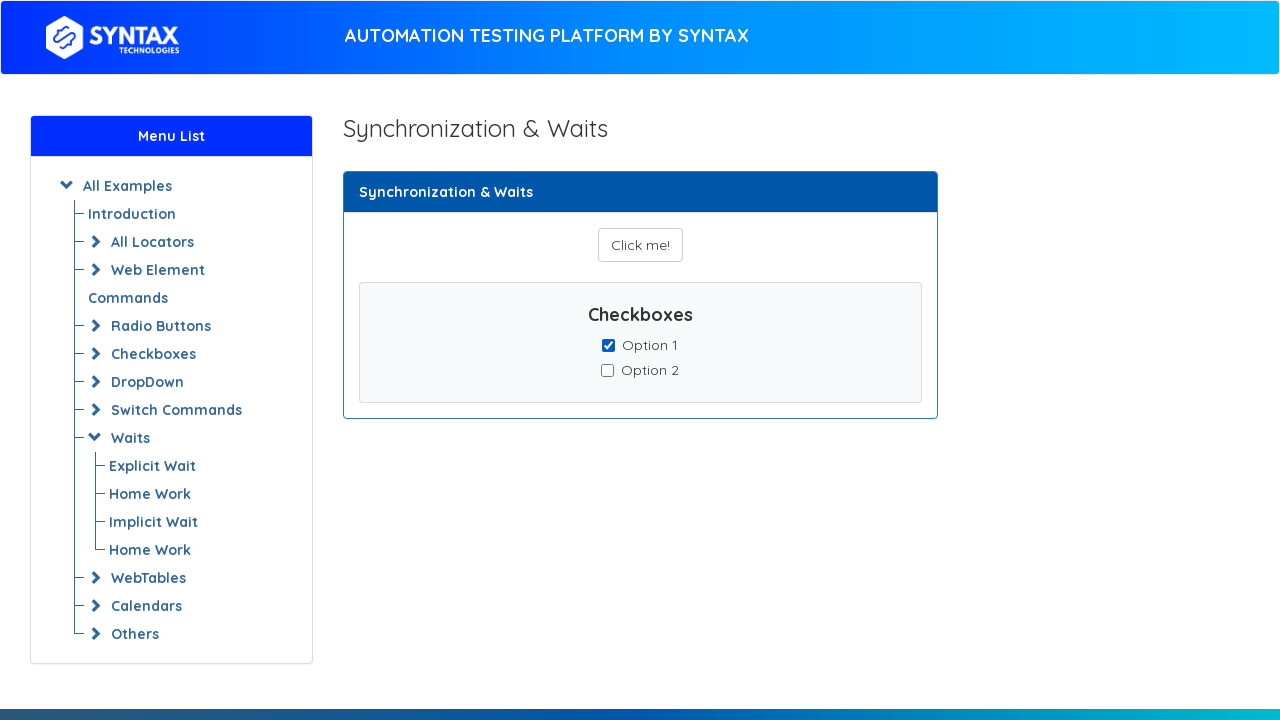

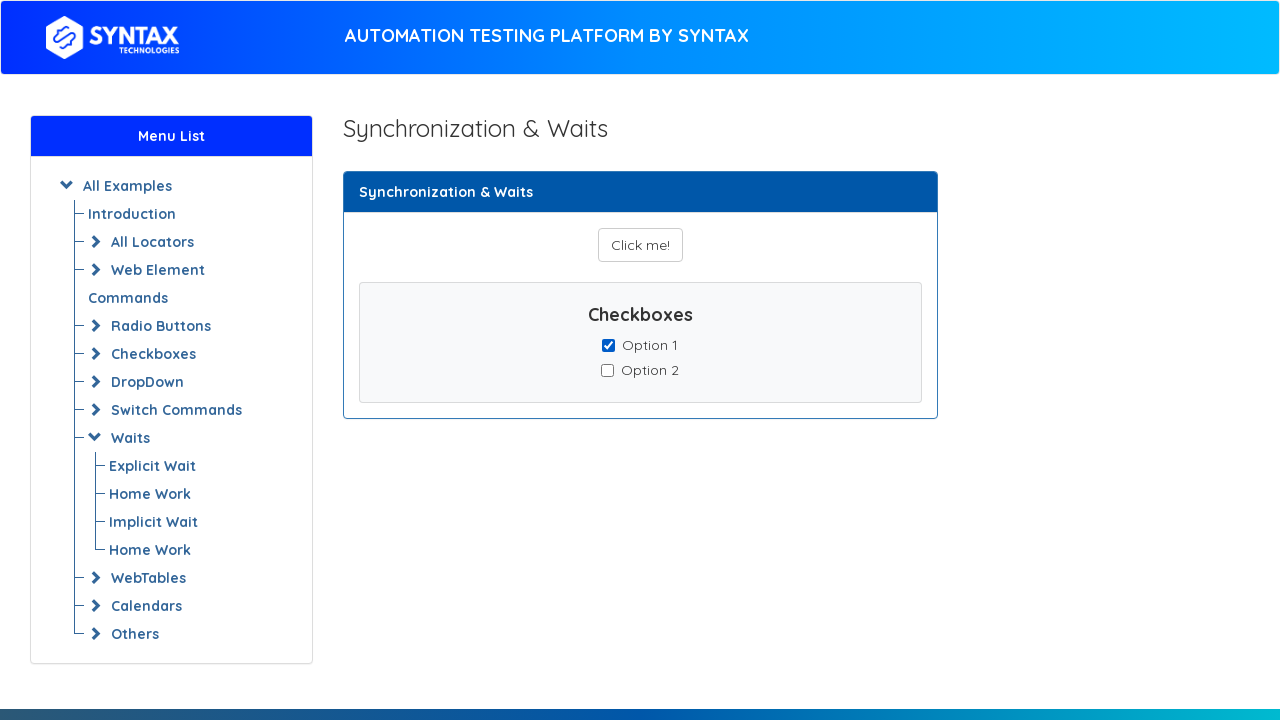